Tests progress bar functionality by starting the progress, waiting for it to reach 75%, then stopping it and verifying the result

Starting URL: http://uitestingplayground.com/progressbar

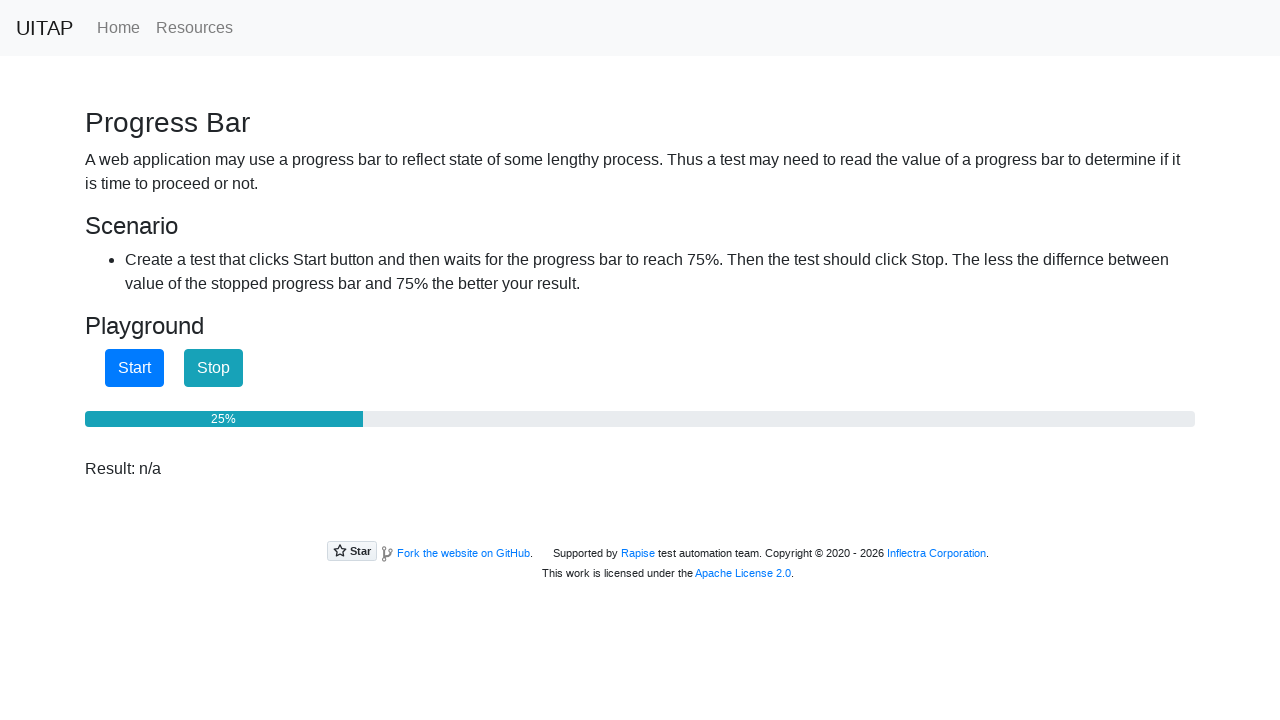

Clicked start button to begin progress bar at (134, 368) on #startButton
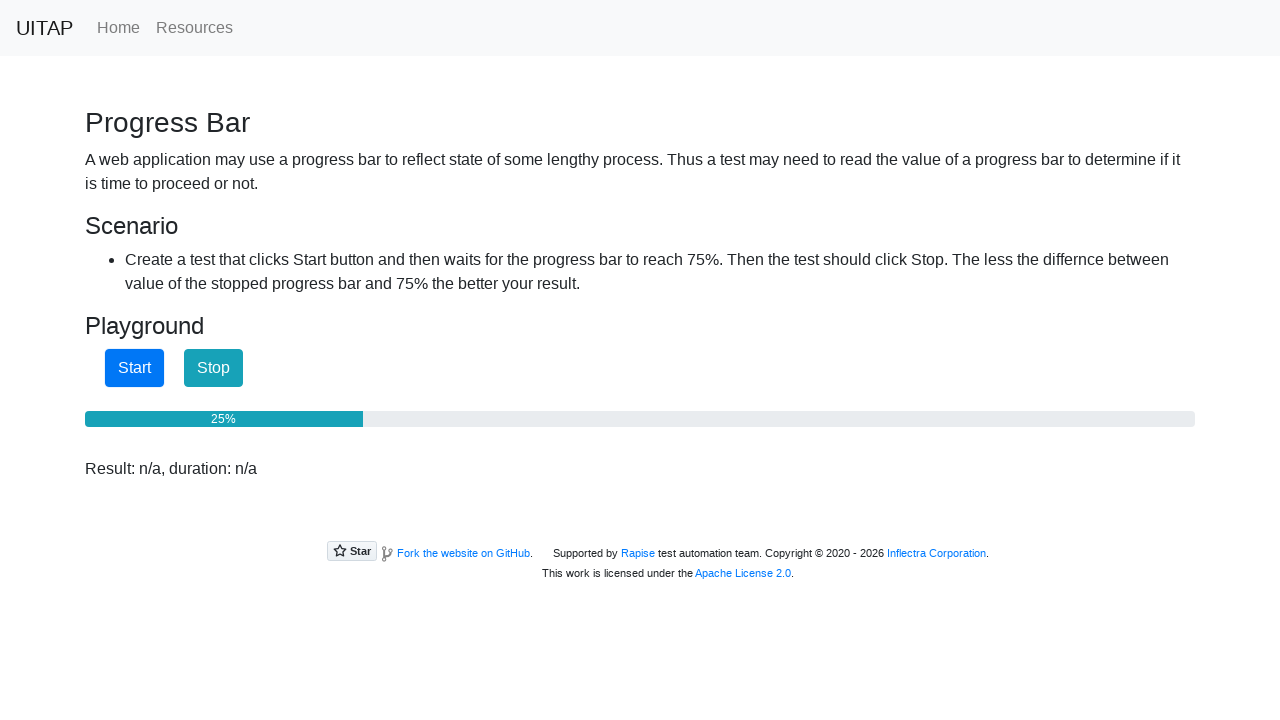

Progress bar reached 75%
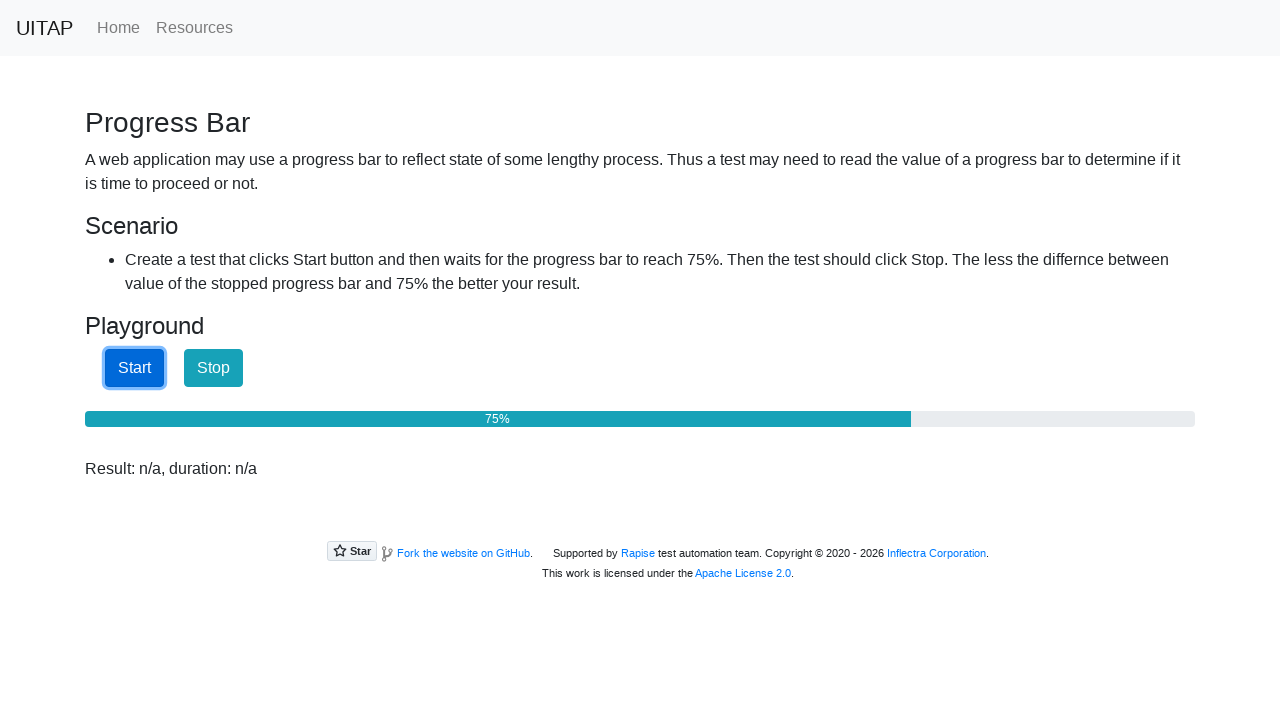

Clicked stop button to halt progress bar at (214, 368) on #stopButton
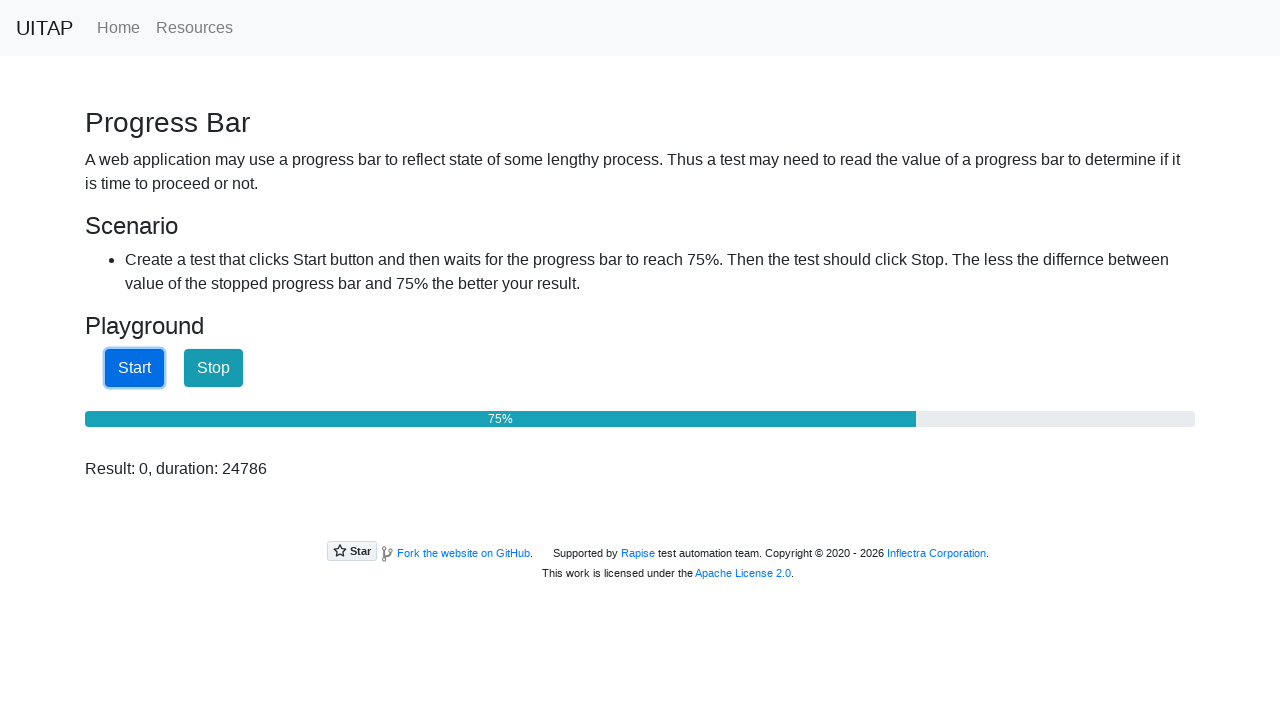

Retrieved result text: Result: 0, duration: 24786
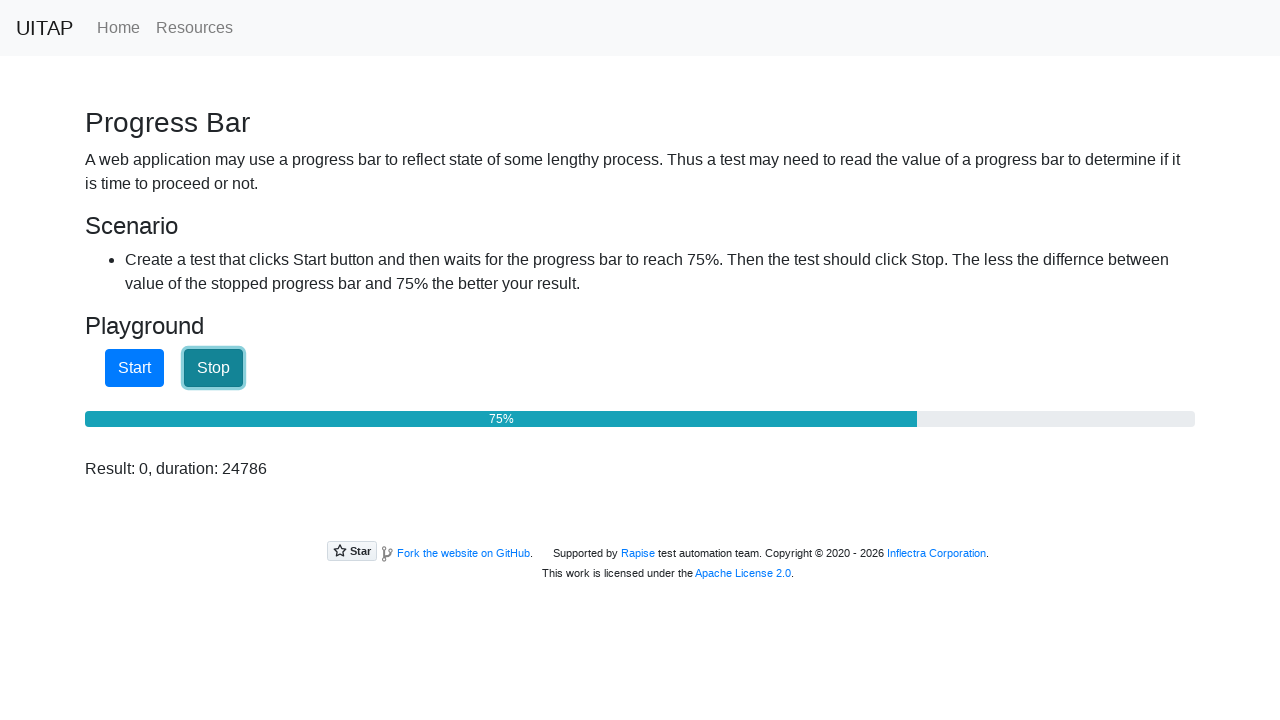

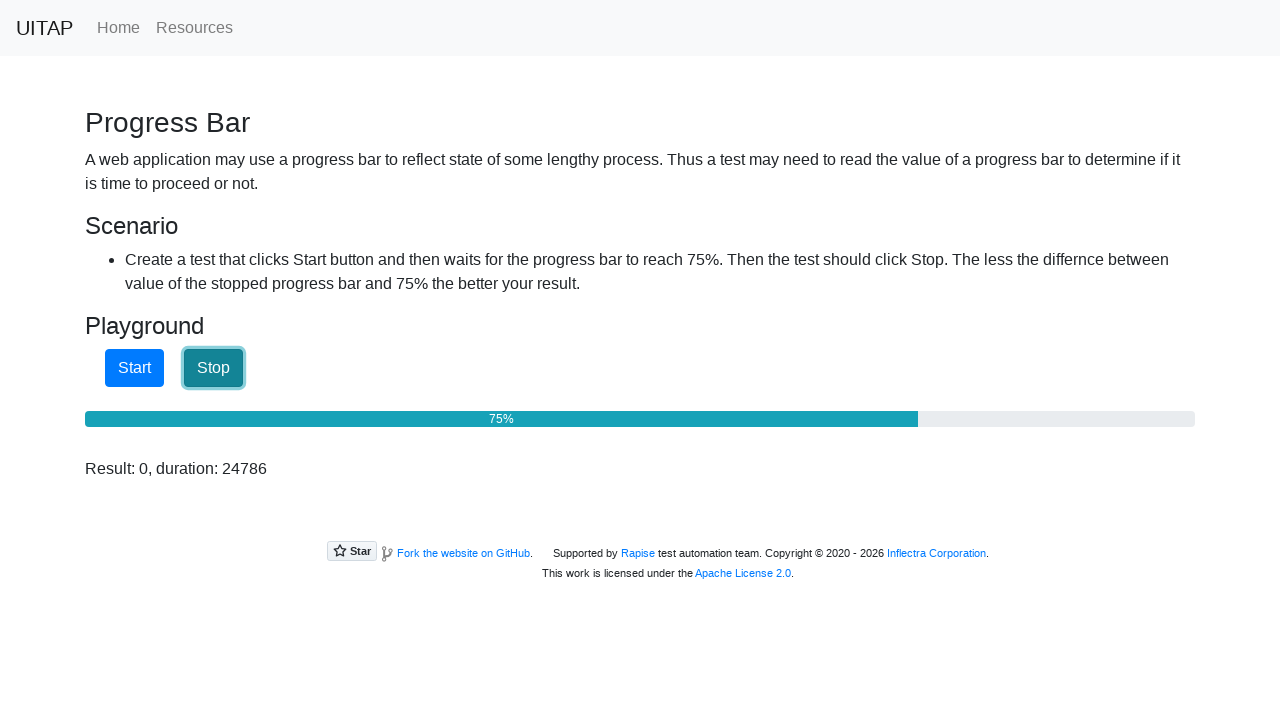